Tests navigation of the India COVID-19 dashboard by sorting states alphabetically, clicking through different states (Tamil Nadu, Karnataka, Maharashtra), and expanding district views to verify the UI responds to user interactions.

Starting URL: https://www.incovid19.org/

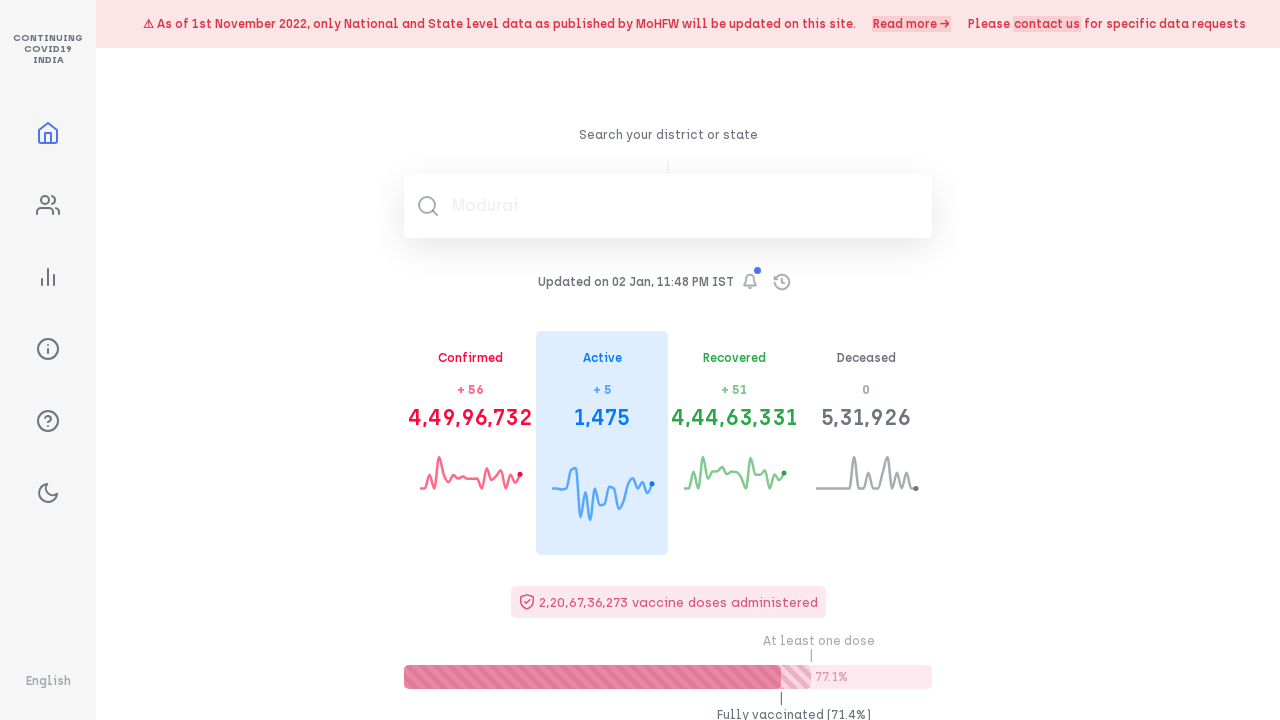

Clicked to sort states by alphabetical order at (472, 360) on xpath=/html/body/div/div/div[3]/div[1]/div[4]/div[2]/div/div[1]/div[1]
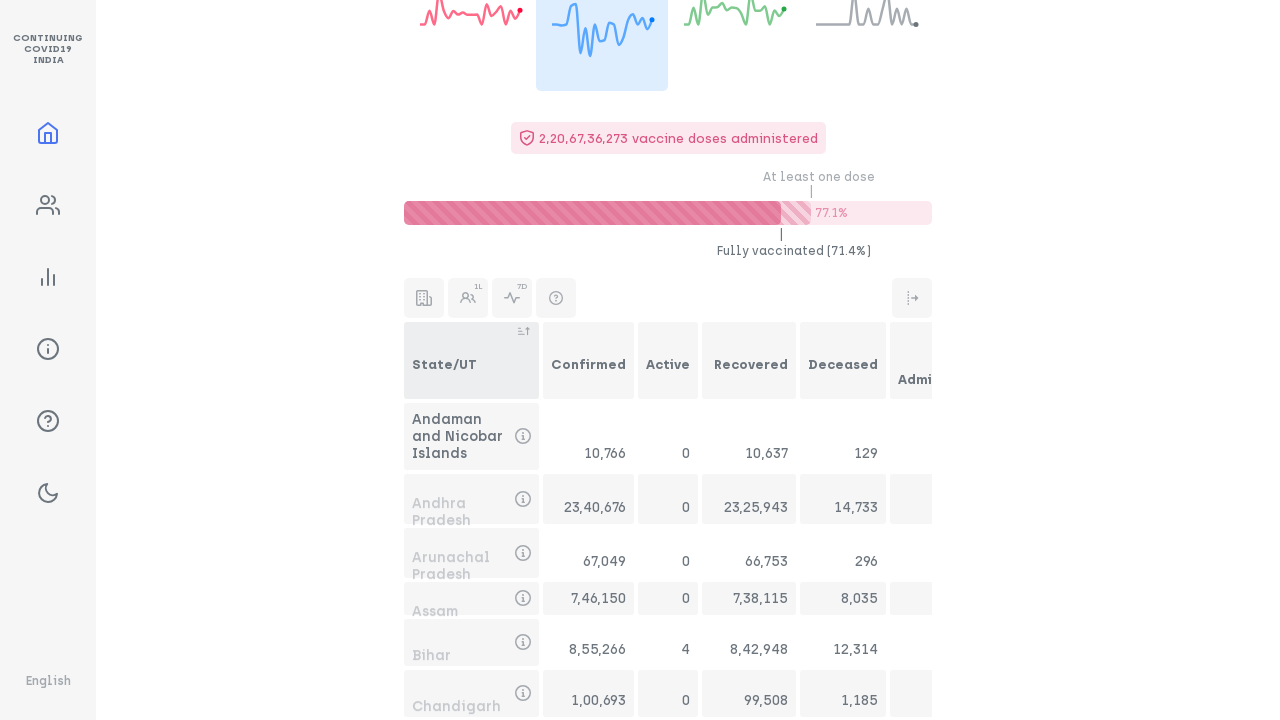

Waited for state sorting to complete
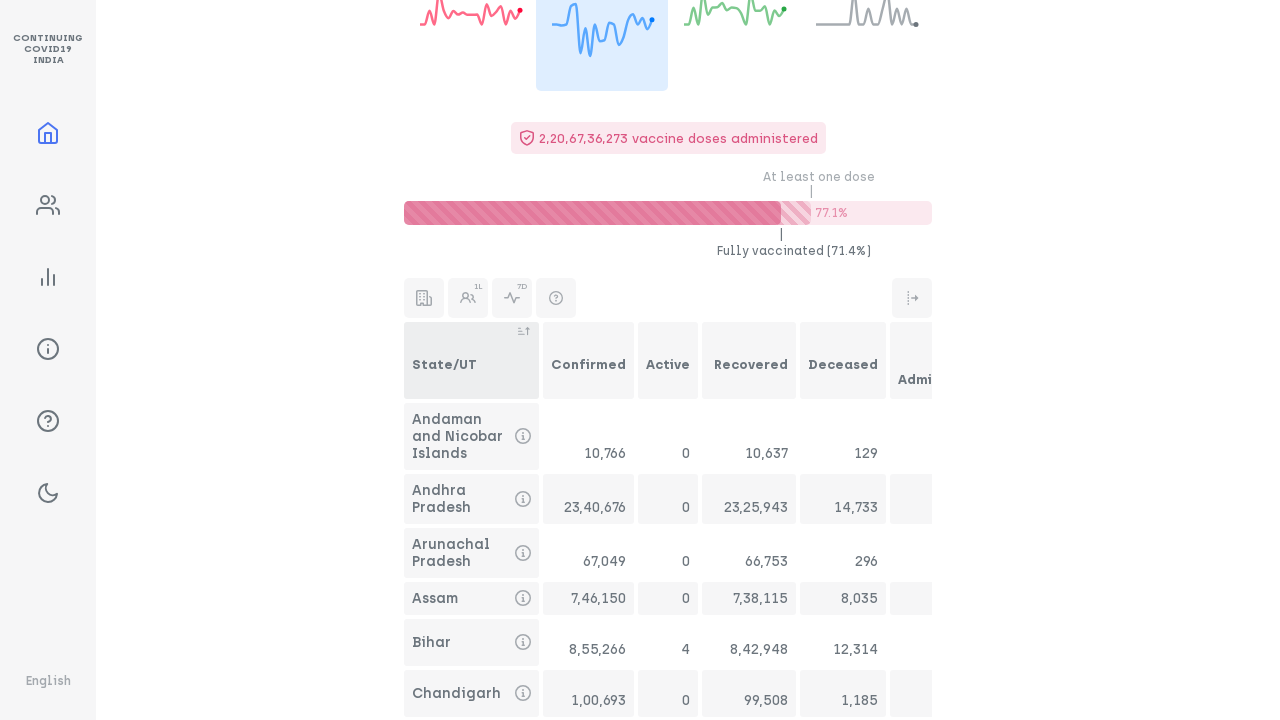

Clicked on Tamil Nadu state at (472, 360) on xpath=/html/body/div/div/div[3]/div[1]/div[4]/div[2]/div/div[32]/div[1]
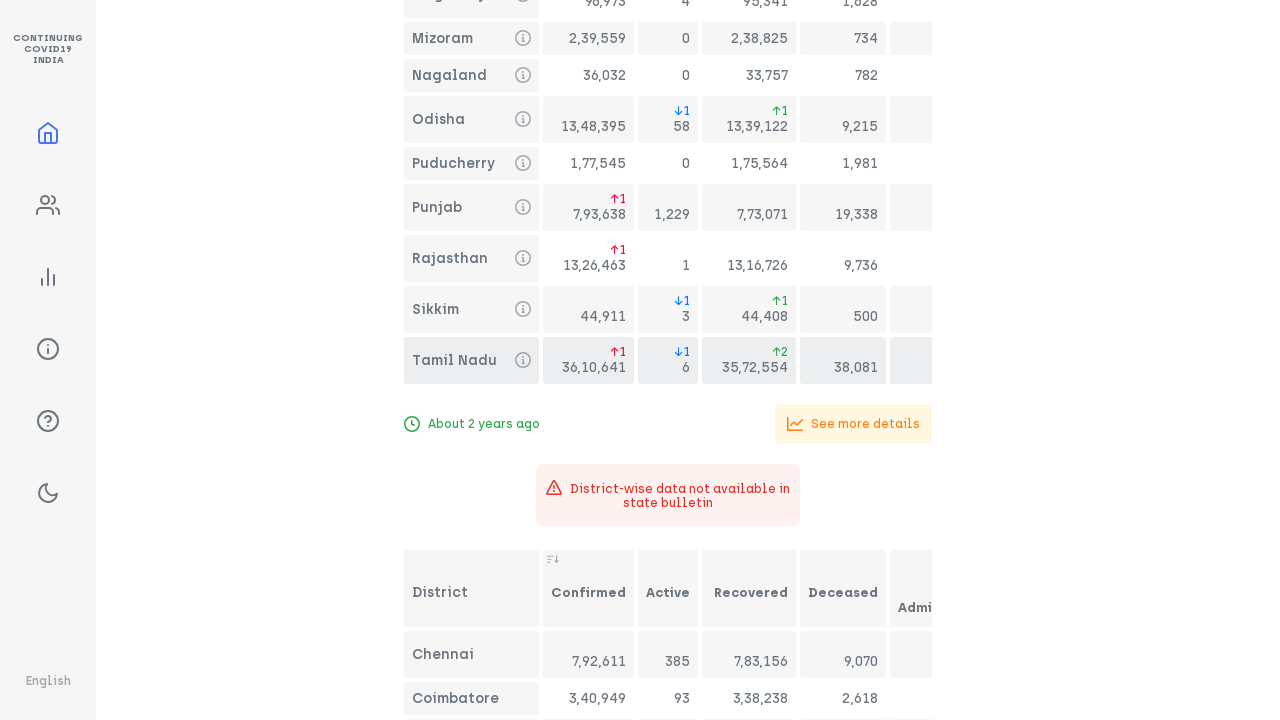

Waited for Tamil Nadu state to load
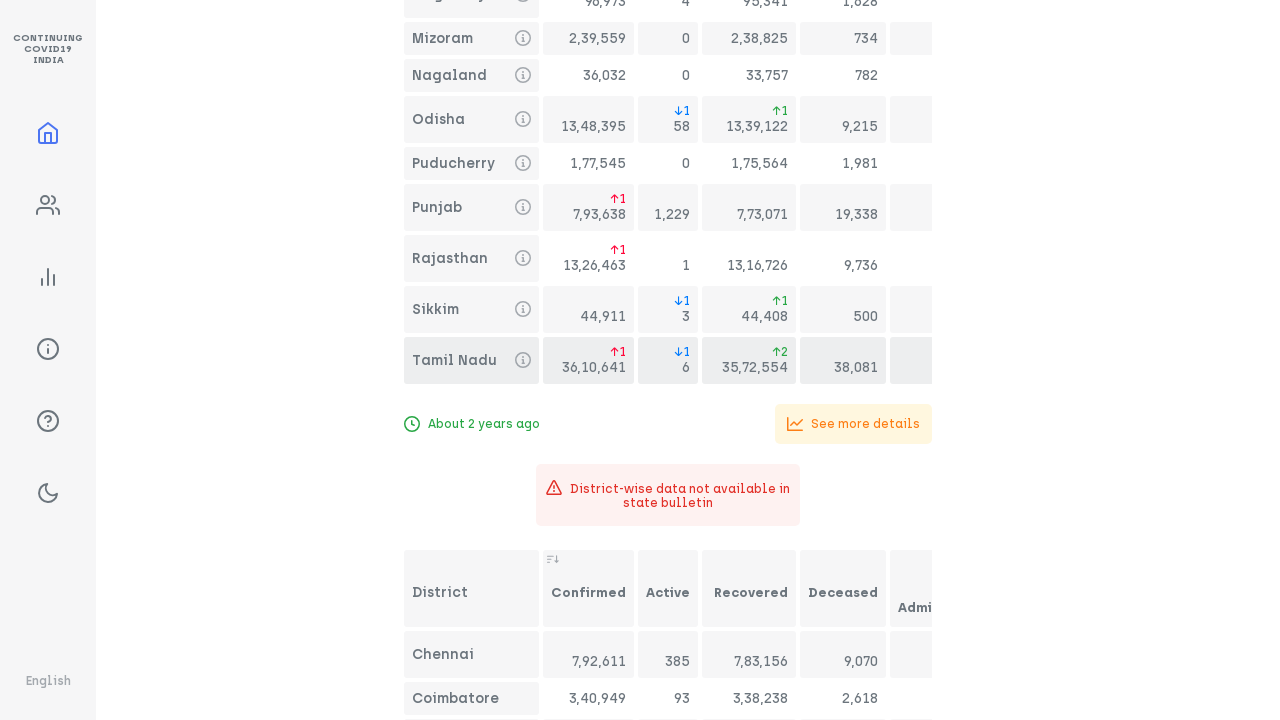

Clicked to sort Tamil Nadu districts by alphabetical order at (472, 588) on xpath=/html/body/div/div/div[3]/div[1]/div[4]/div[2]/div/div[34]/div[1]
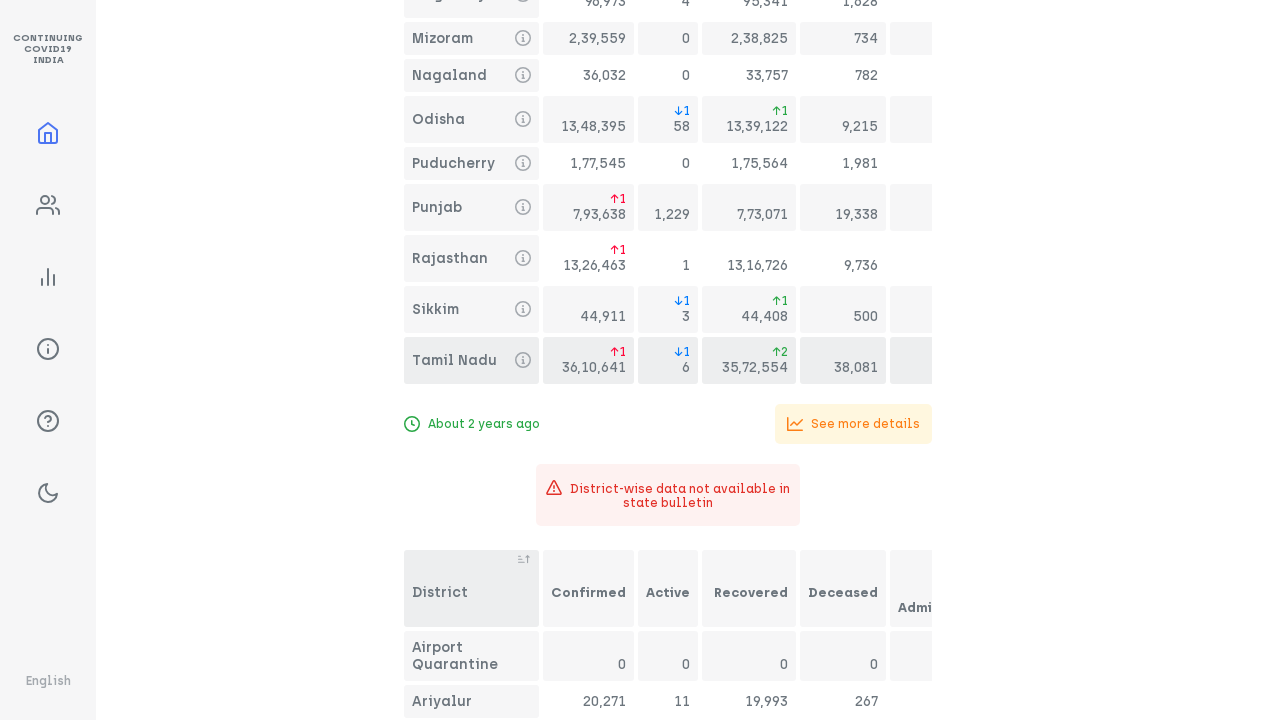

Waited for Tamil Nadu district sorting to complete
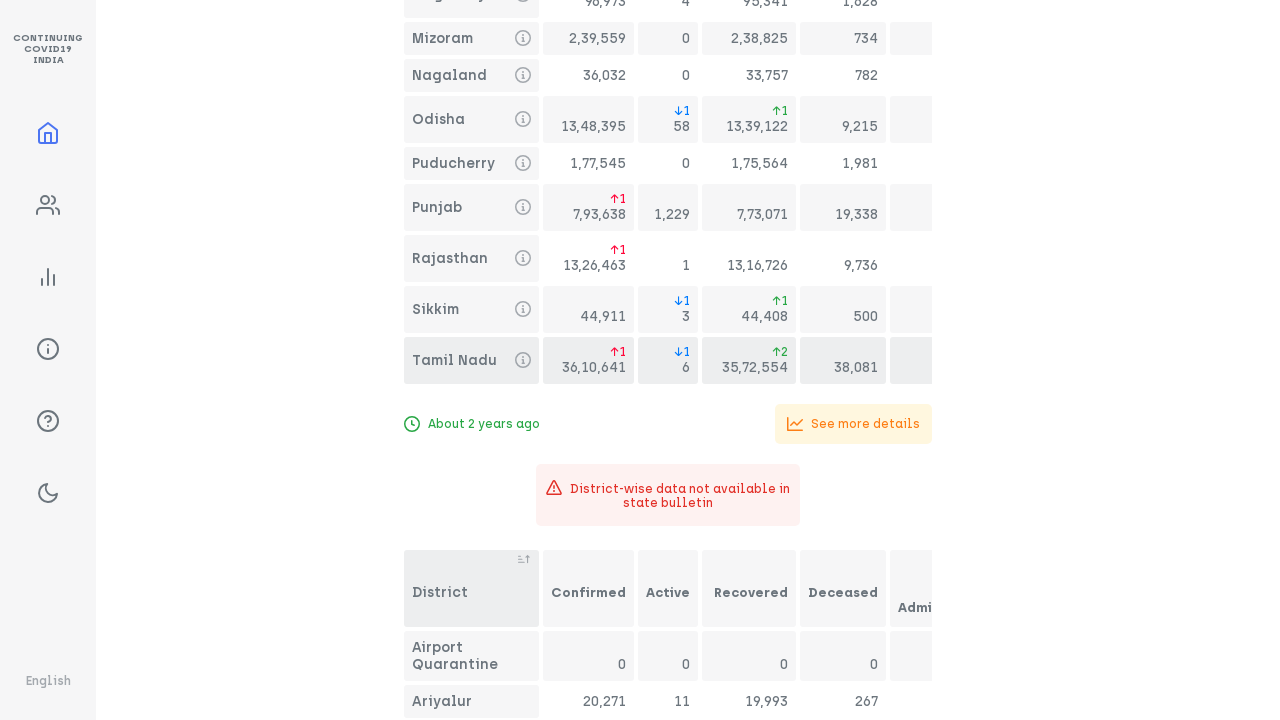

Clicked on Karnataka state at (472, 360) on xpath=/html/body/div/div/div[3]/div[1]/div[4]/div[2]/div/div[17]/div[1]
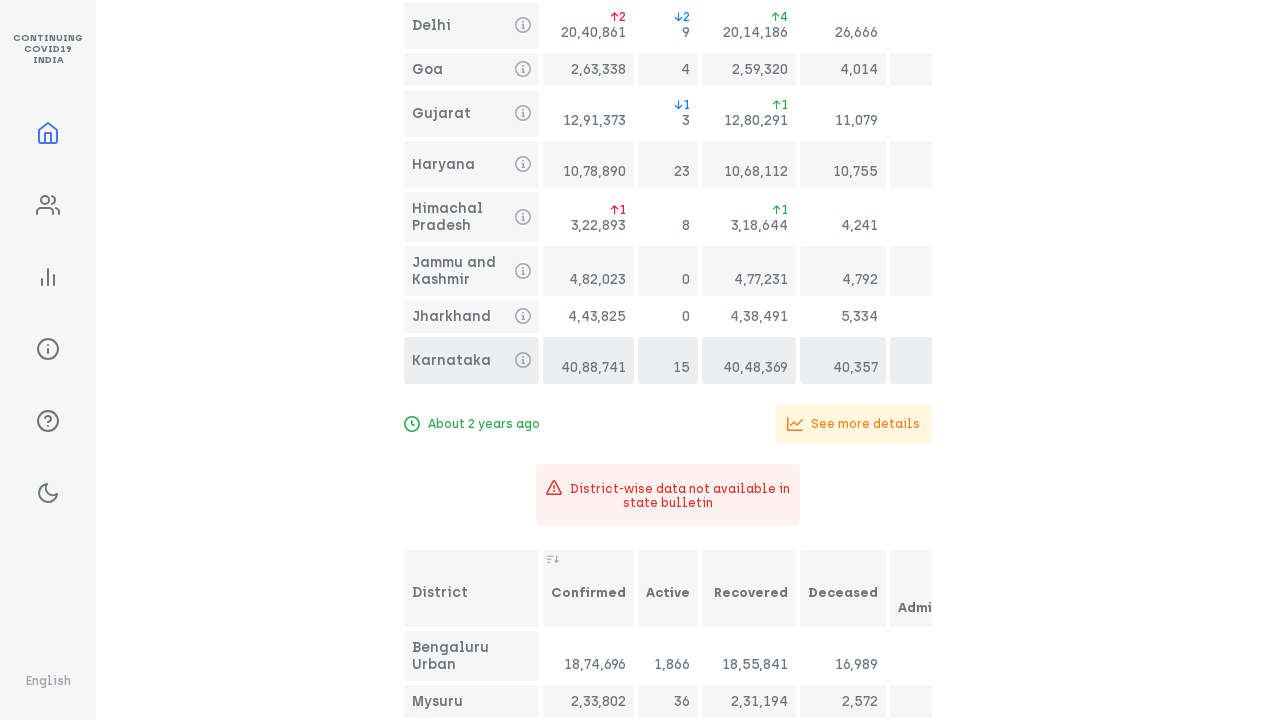

Waited for Karnataka state to load
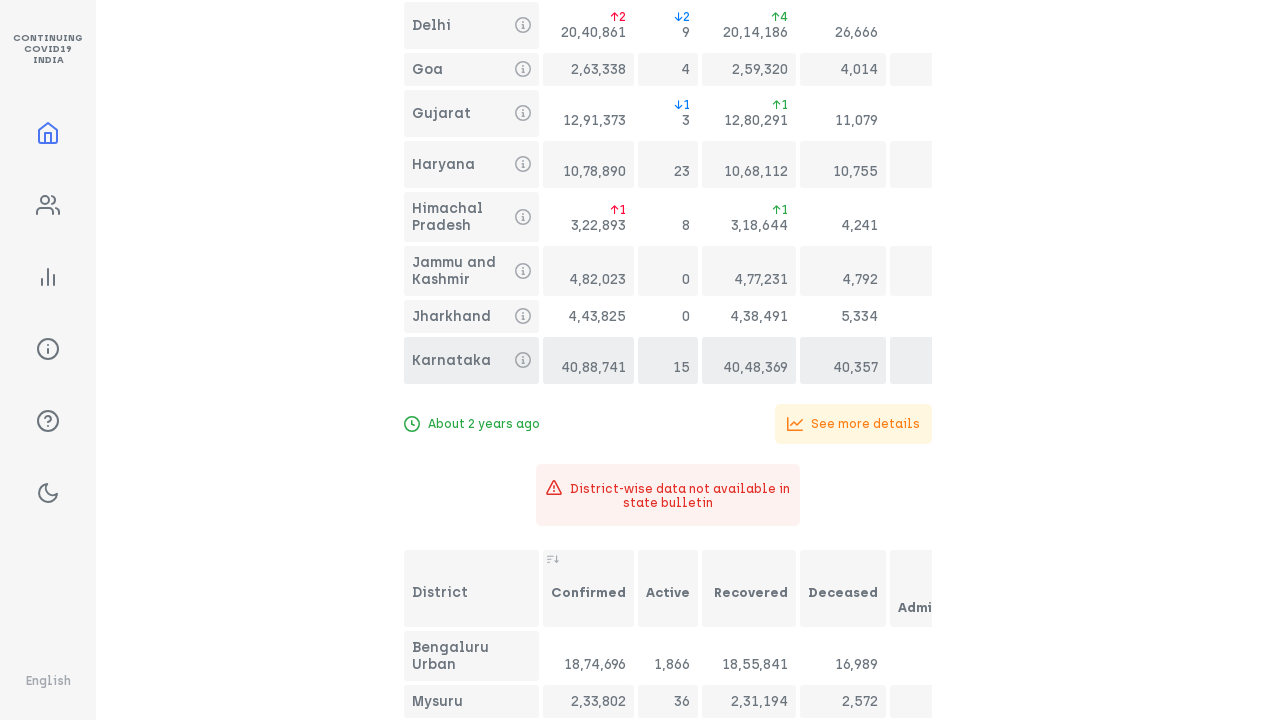

Clicked to sort Karnataka districts by alphabetical order at (472, 588) on xpath=/html/body/div/div/div[3]/div[1]/div[4]/div[2]/div/div[19]/div[1]
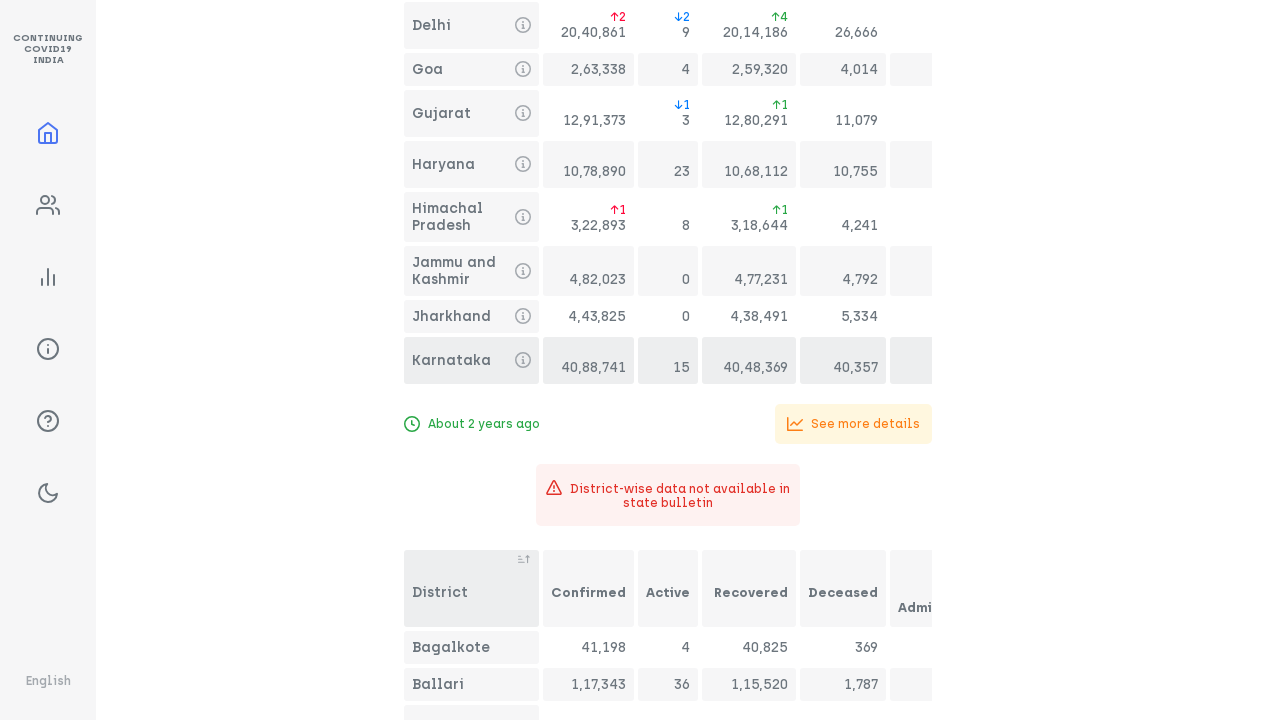

Waited for Karnataka district sorting to complete
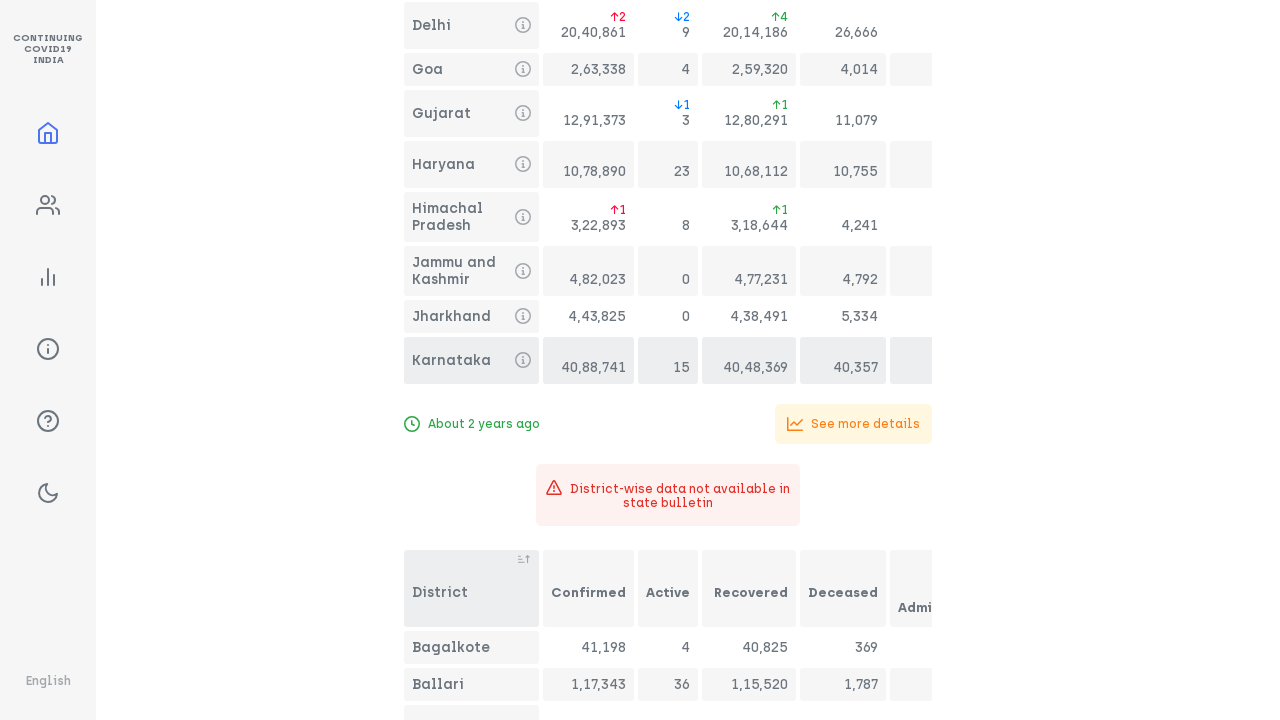

Clicked on Maharashtra state at (472, 360) on xpath=/html/body/div/div/div[3]/div[1]/div[4]/div[2]/div/div[54]/div[1]
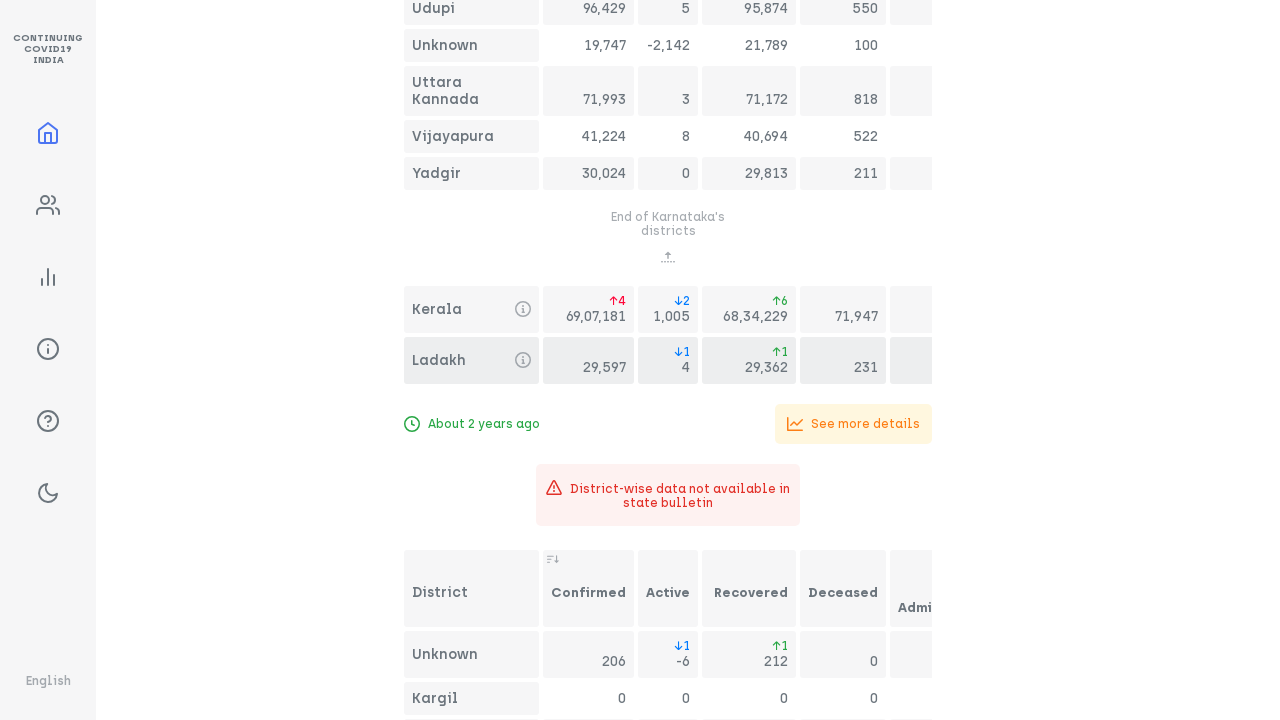

Waited for Maharashtra state to load
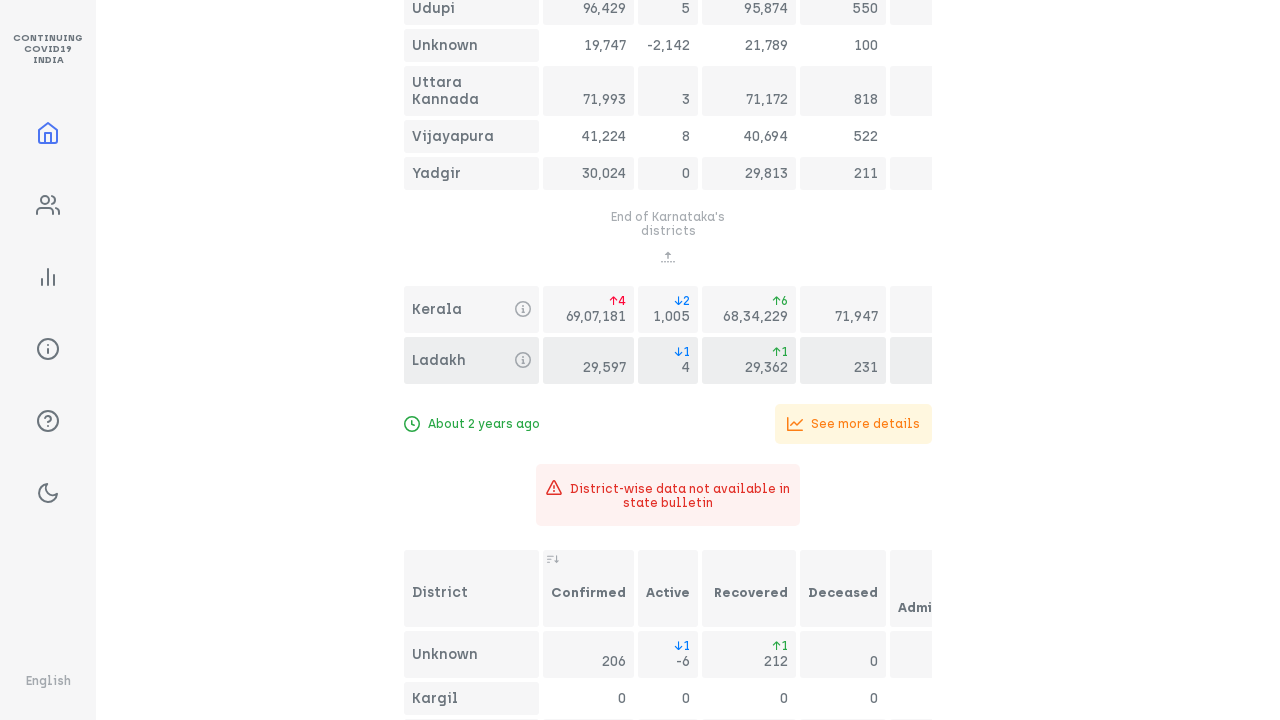

Clicked to sort Maharashtra districts by alphabetical order at (472, 588) on xpath=/html/body/div/div/div[3]/div[1]/div[4]/div[2]/div/div[56]/div[1]
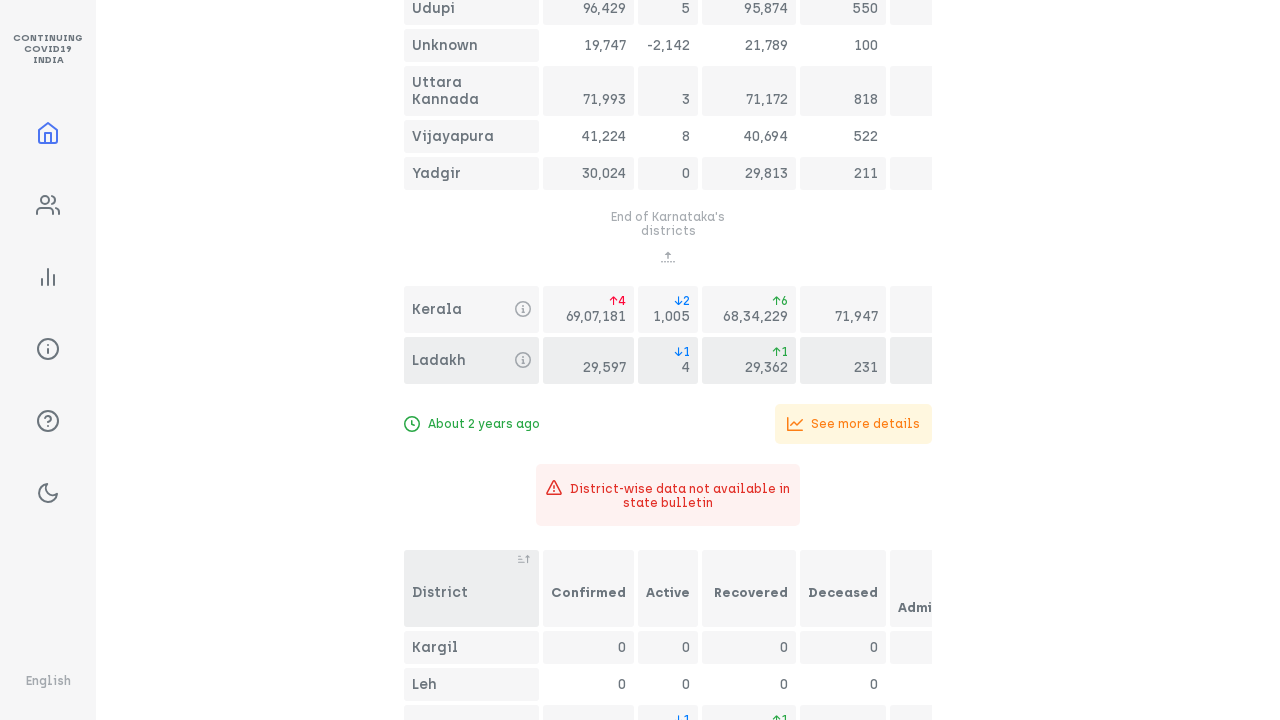

Waited for Maharashtra district sorting to complete
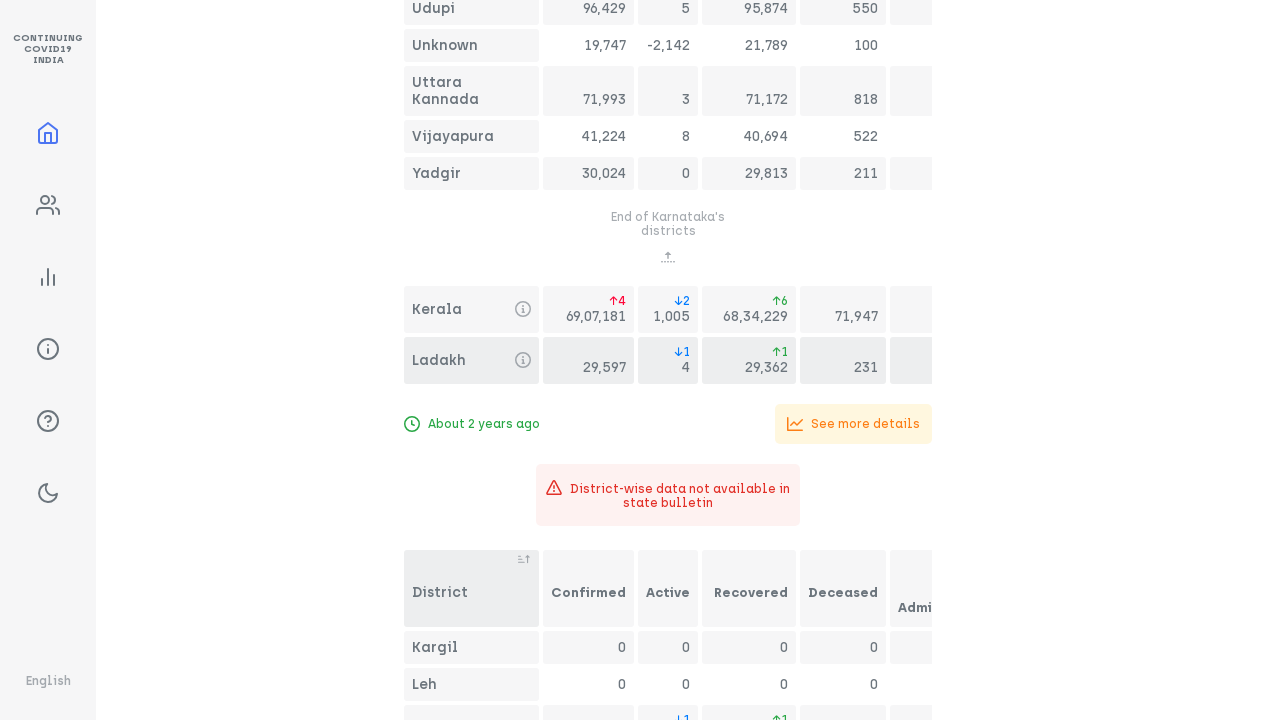

Verified Delhi state data element is visible
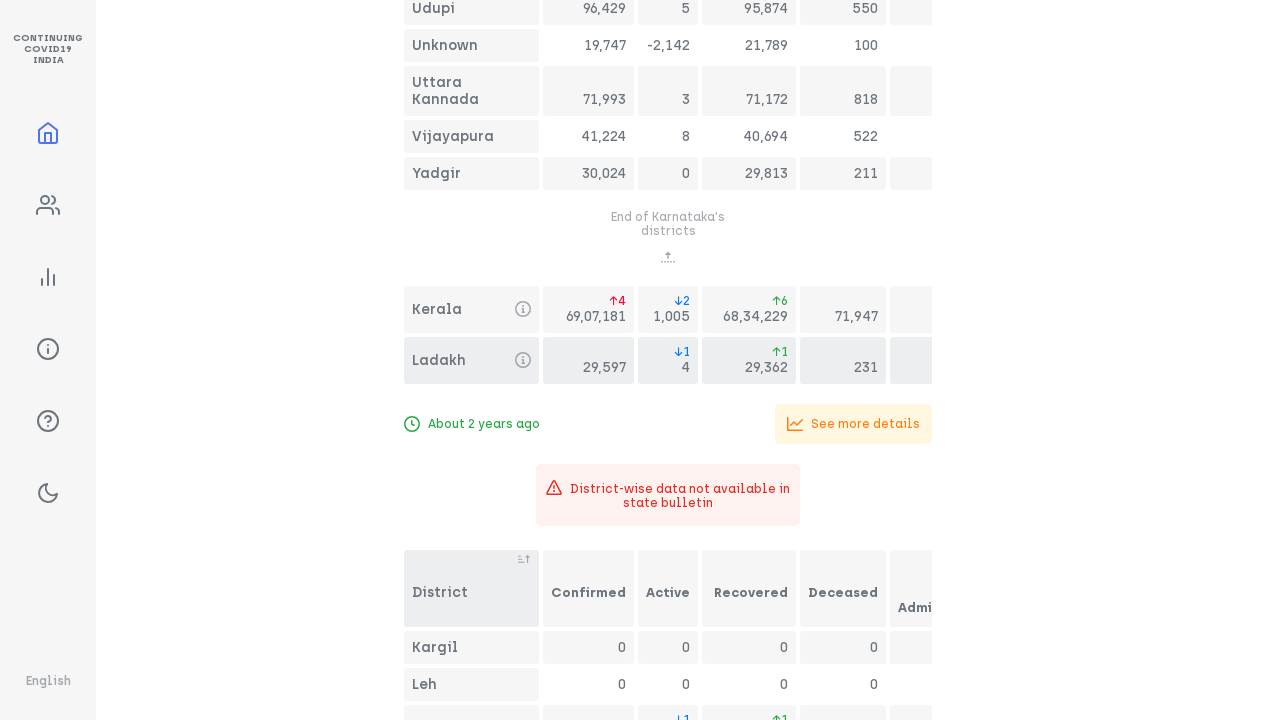

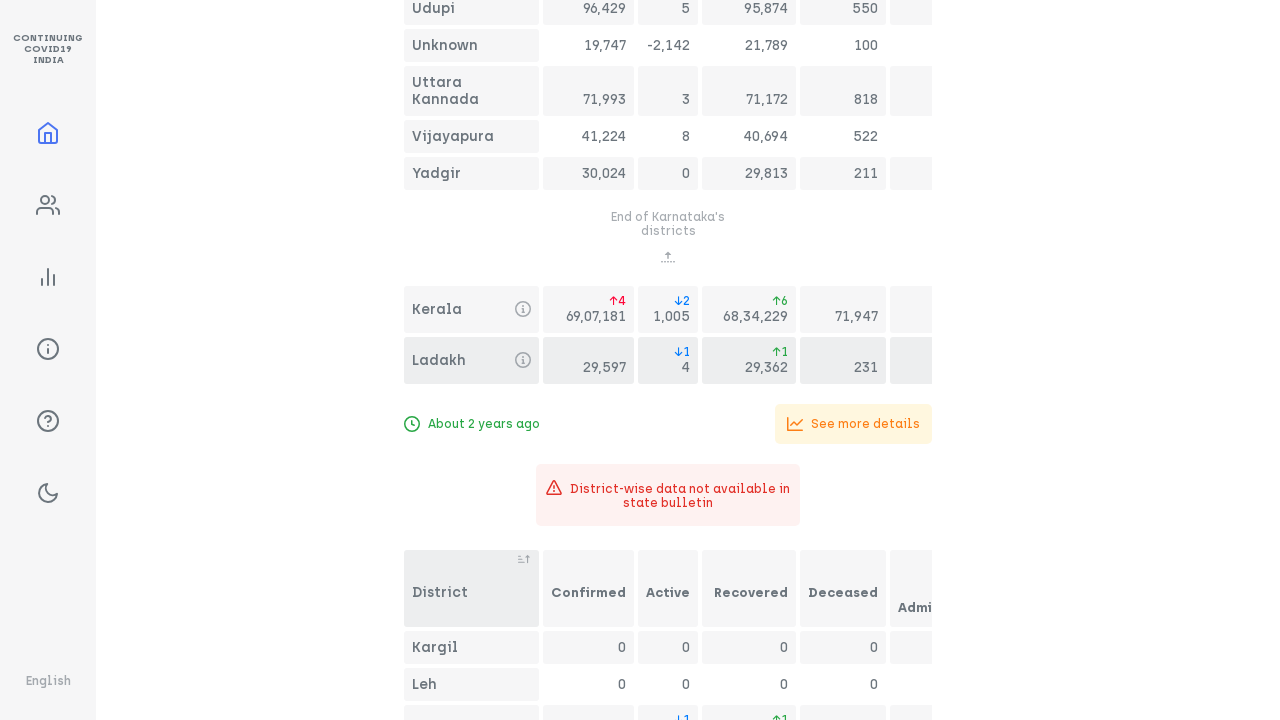